Clicks the "Get started" link on the Playwright homepage and verifies navigation to the Installation page

Starting URL: https://playwright.dev/

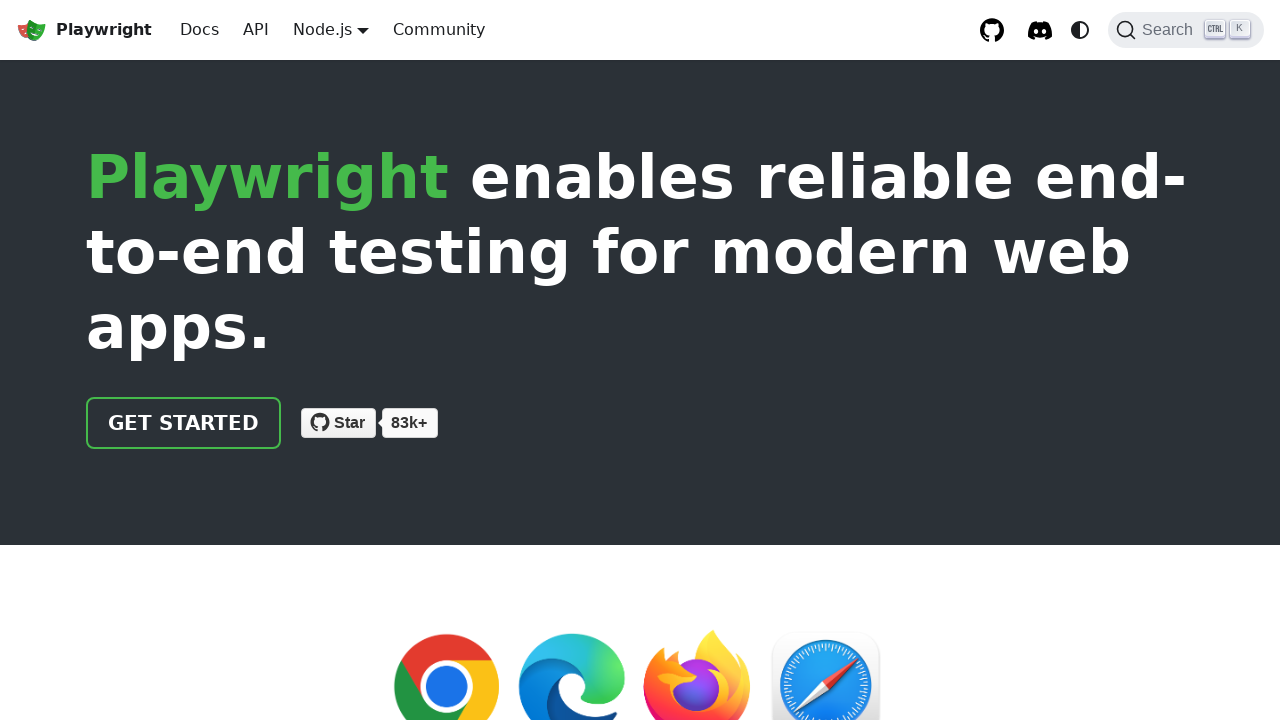

Clicked the 'Get started' link on Playwright homepage at (184, 423) on internal:role=link[name="Get started"i]
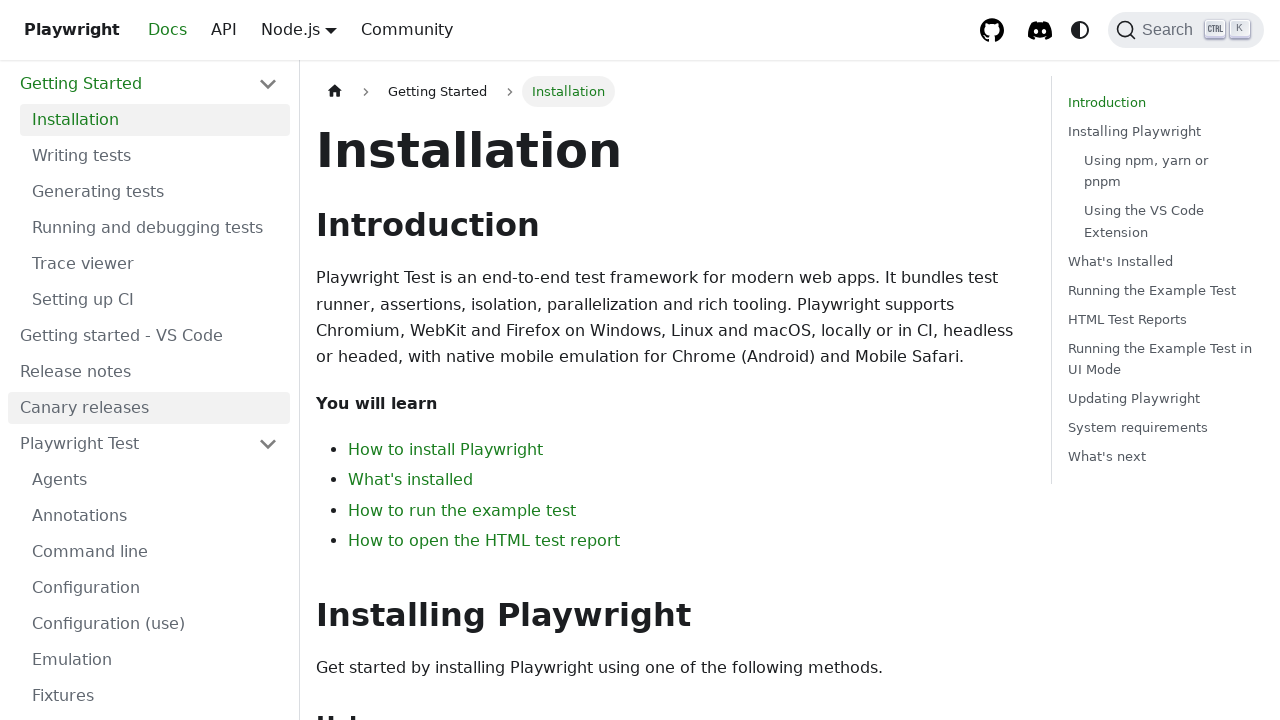

Installation page loaded - h1 'Installation' heading is visible
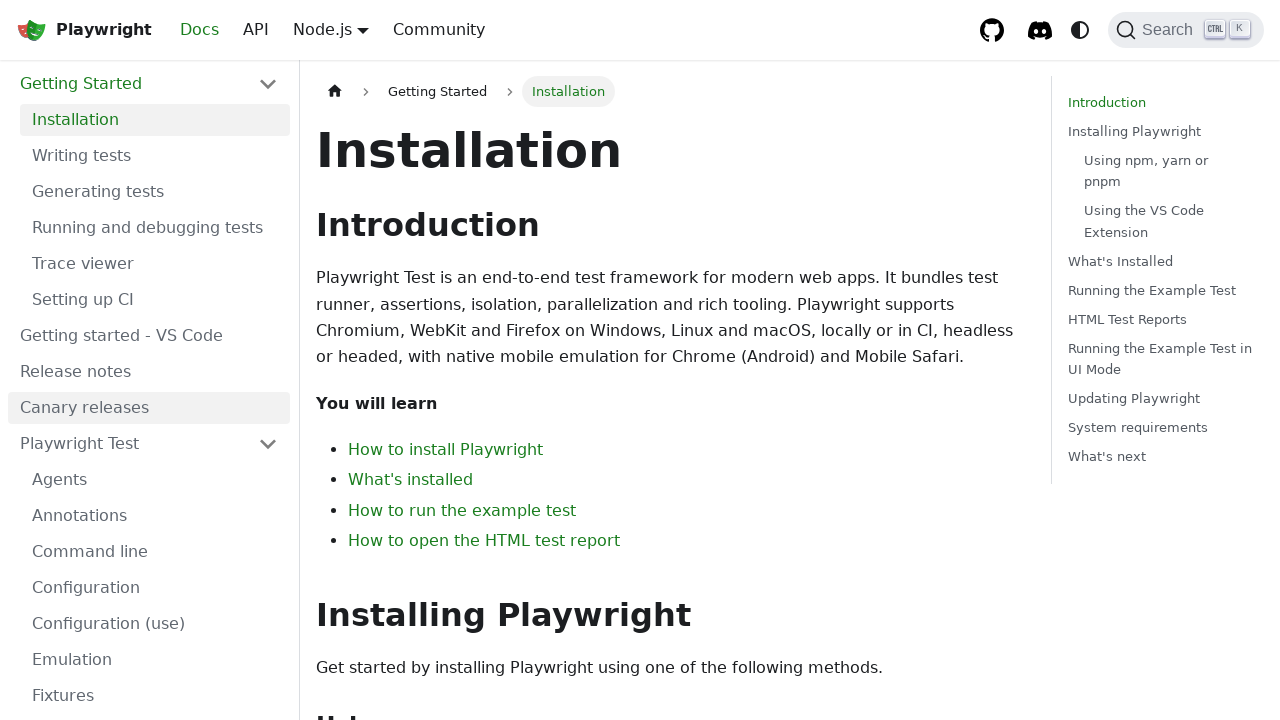

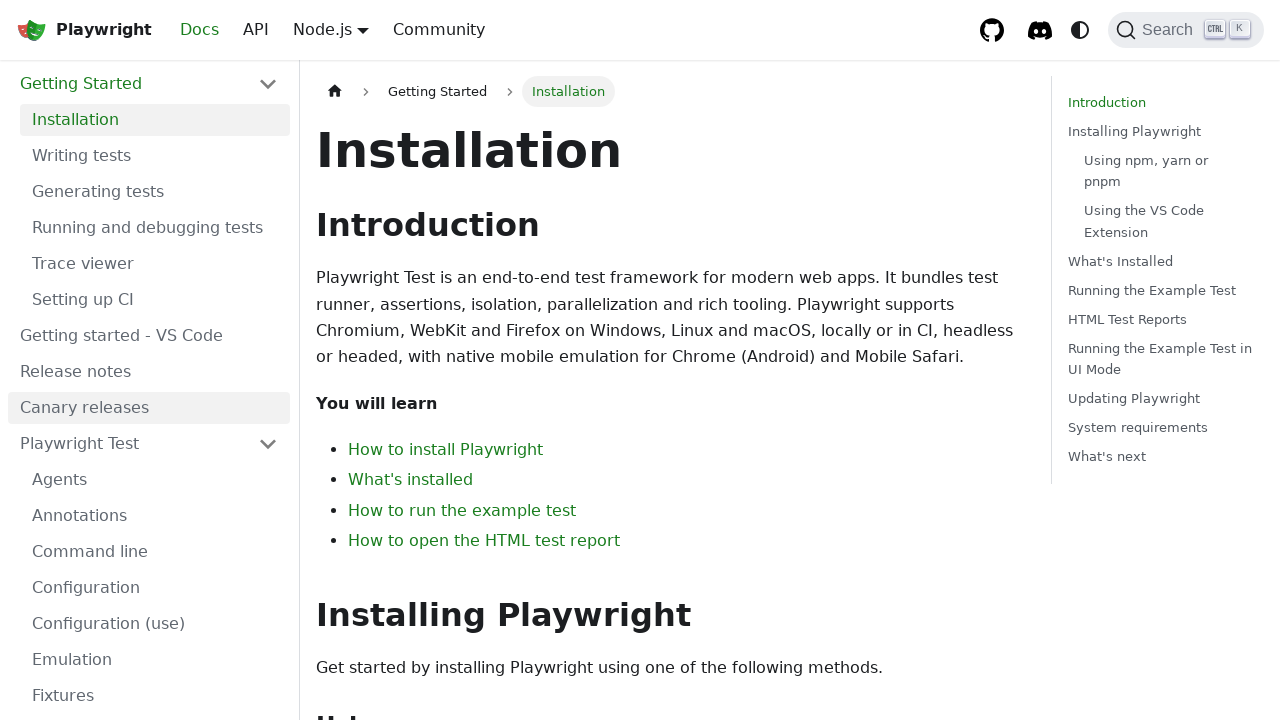